Tests the end-to-end flight booking process by selecting origin and destination cities, choosing a flight, filling payment details, and completing the purchase

Starting URL: https://www.blazedemo.com

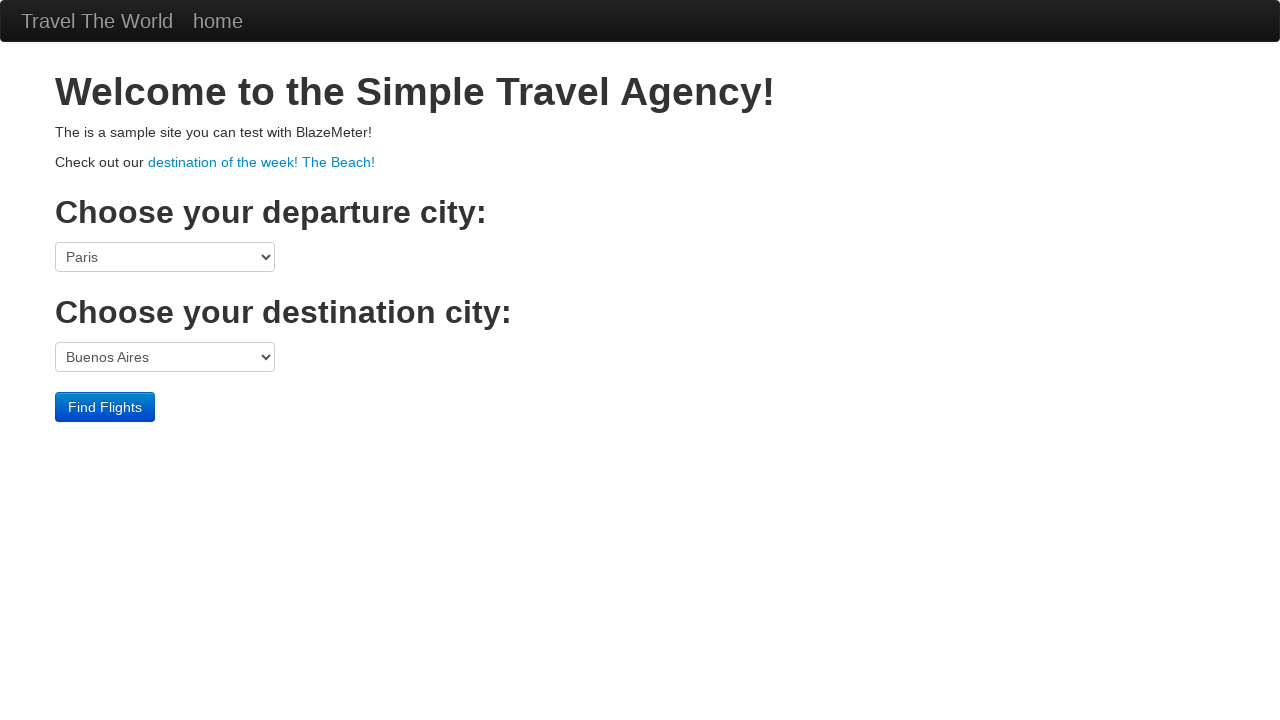

Clicked origin city dropdown at (165, 257) on select[name="fromPort"]
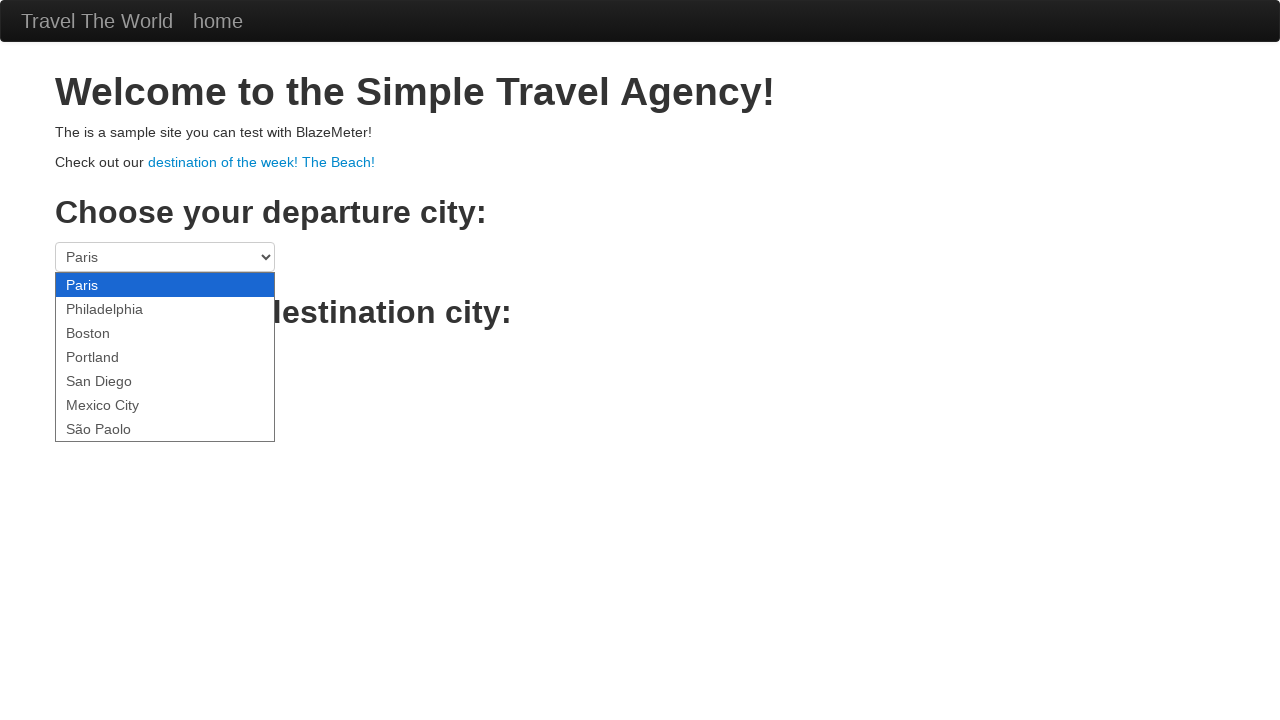

Selected 'São Paolo' as origin city on select[name="fromPort"]
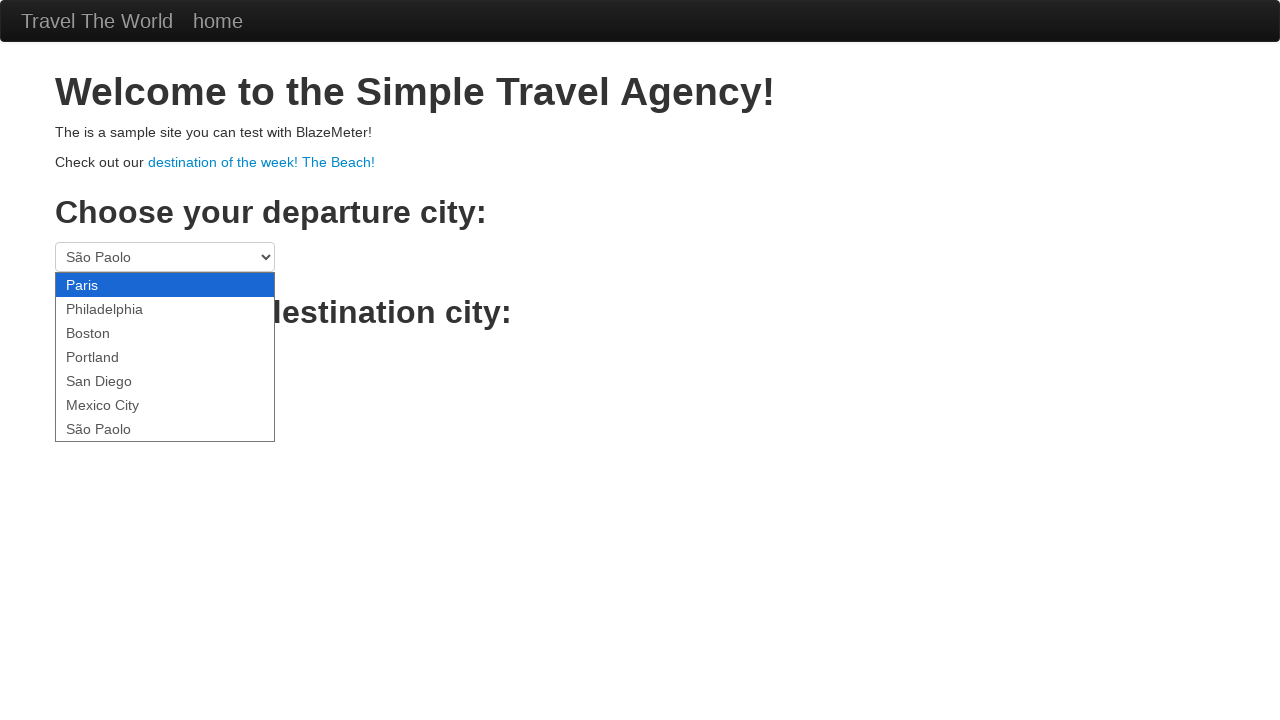

Clicked destination city dropdown at (165, 357) on select[name="toPort"]
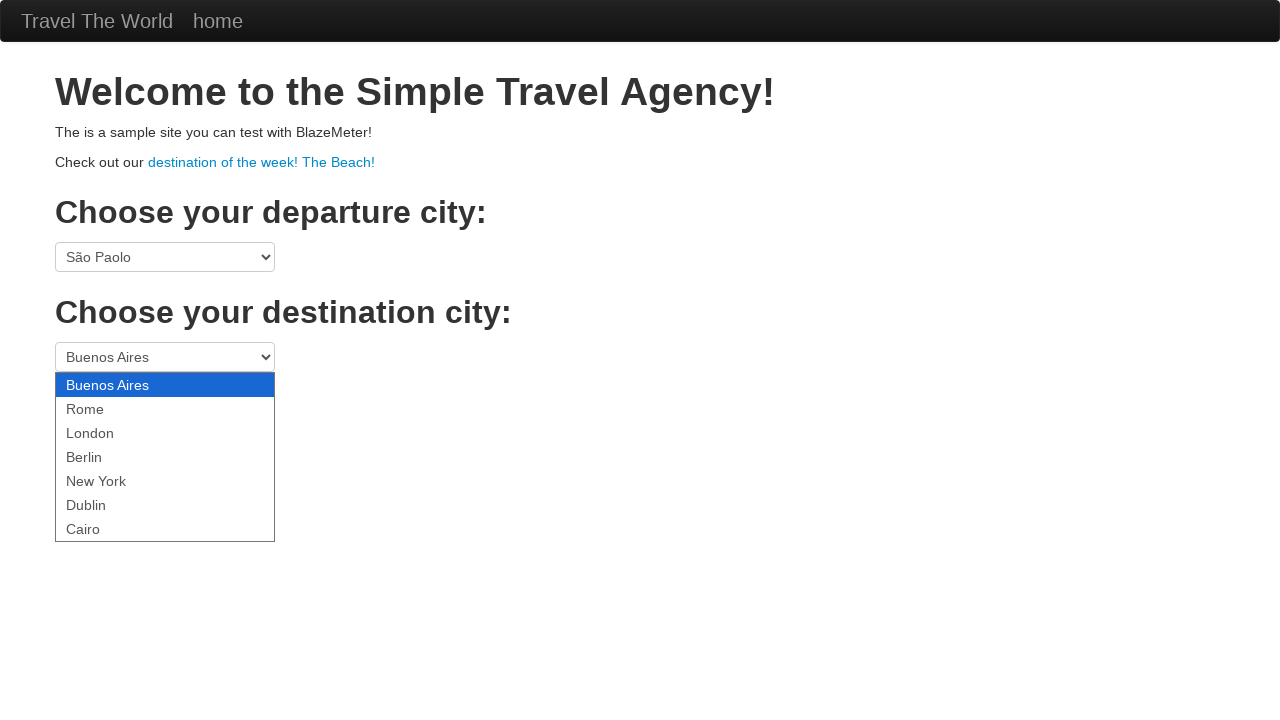

Selected 'New York' as destination city on select[name="toPort"]
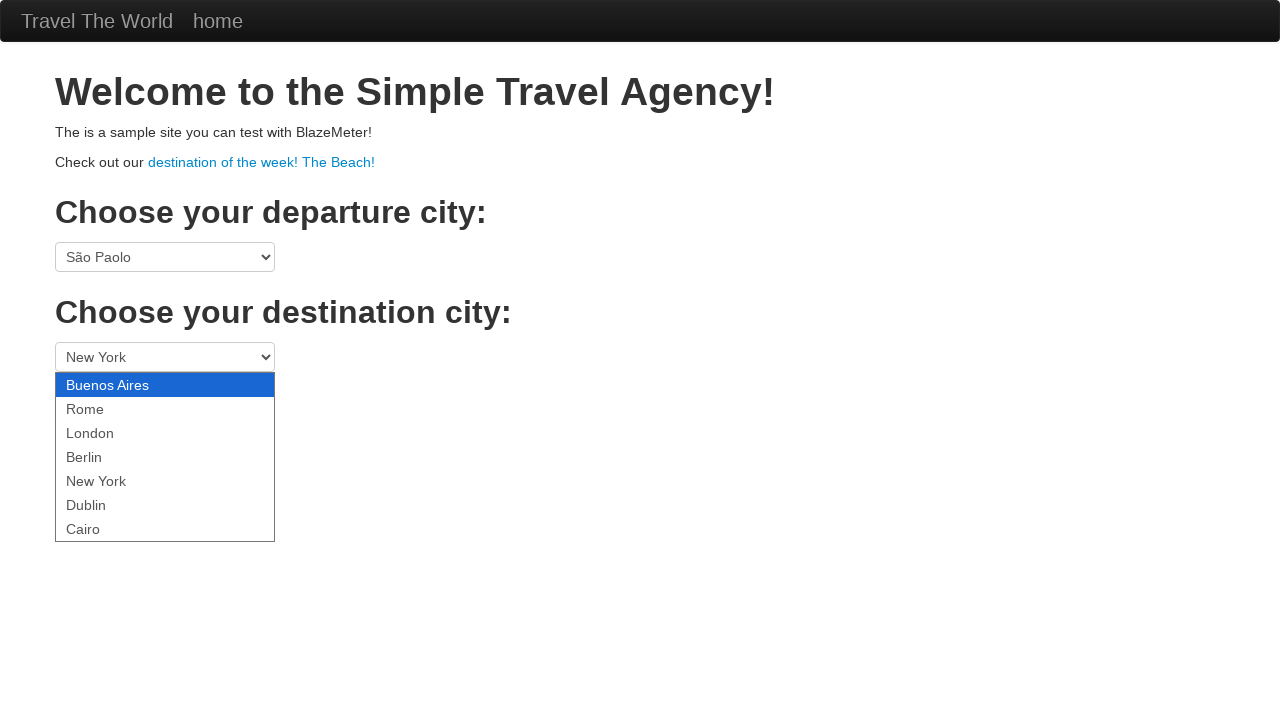

Clicked 'Find Flights' button at (105, 407) on input.btn.btn-primary
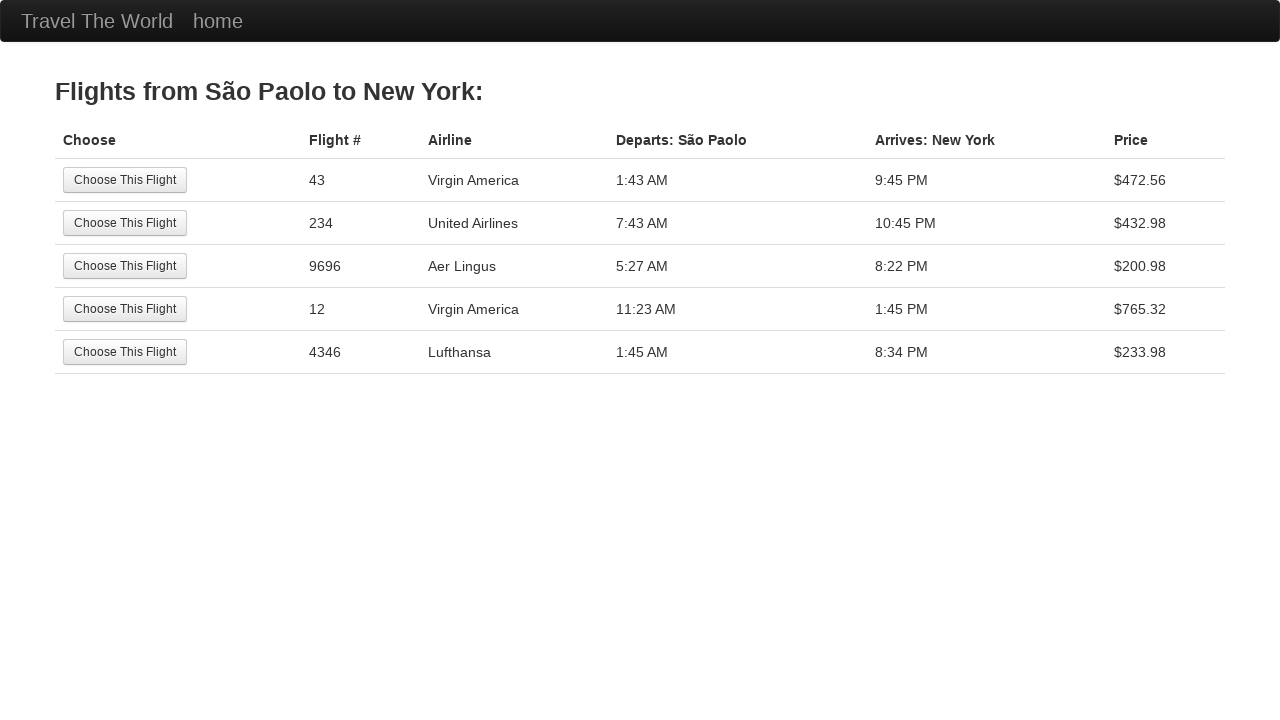

Selected first available flight at (125, 180) on tr:nth-child(1) .btn
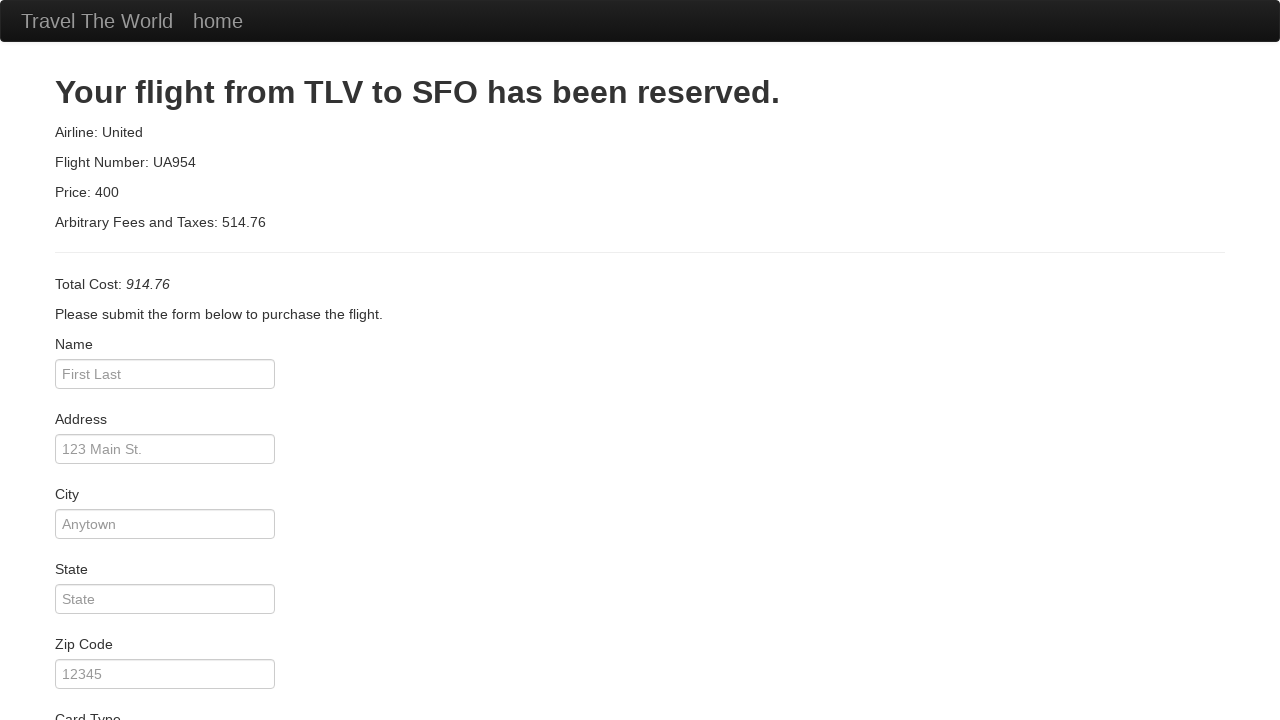

Cleared name field on #inputName
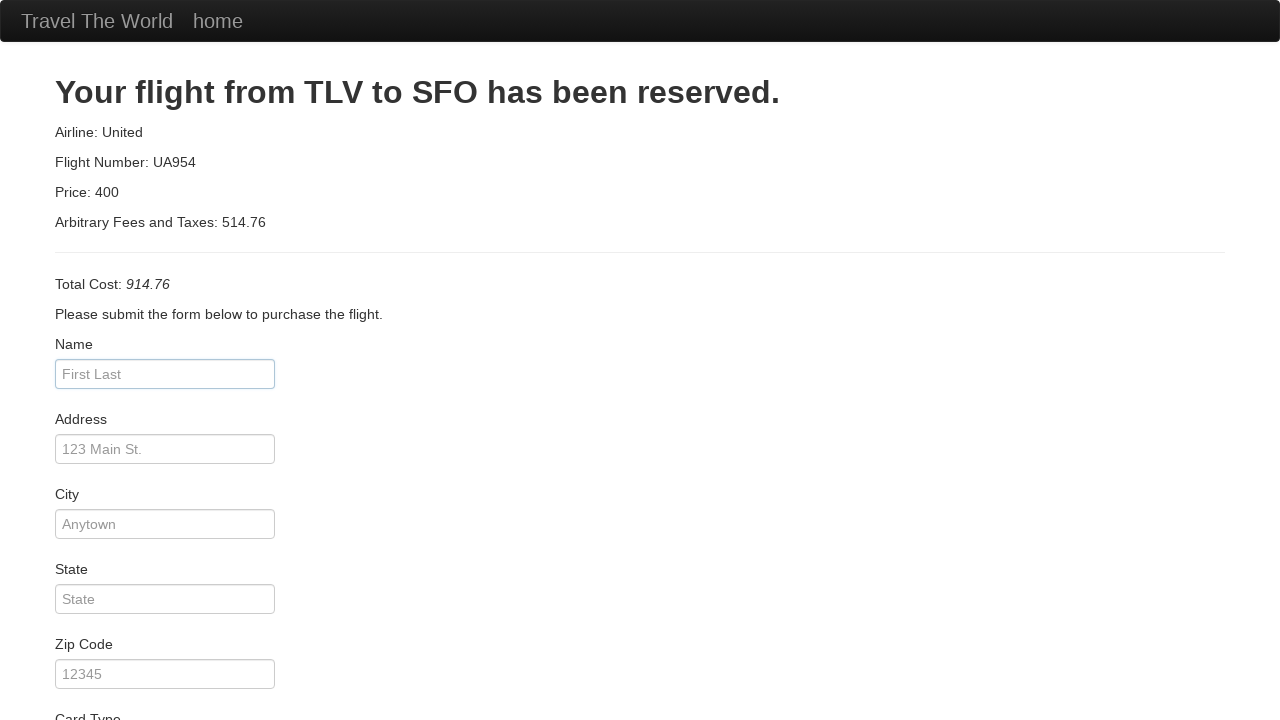

Filled name field with 'Juca' on #inputName
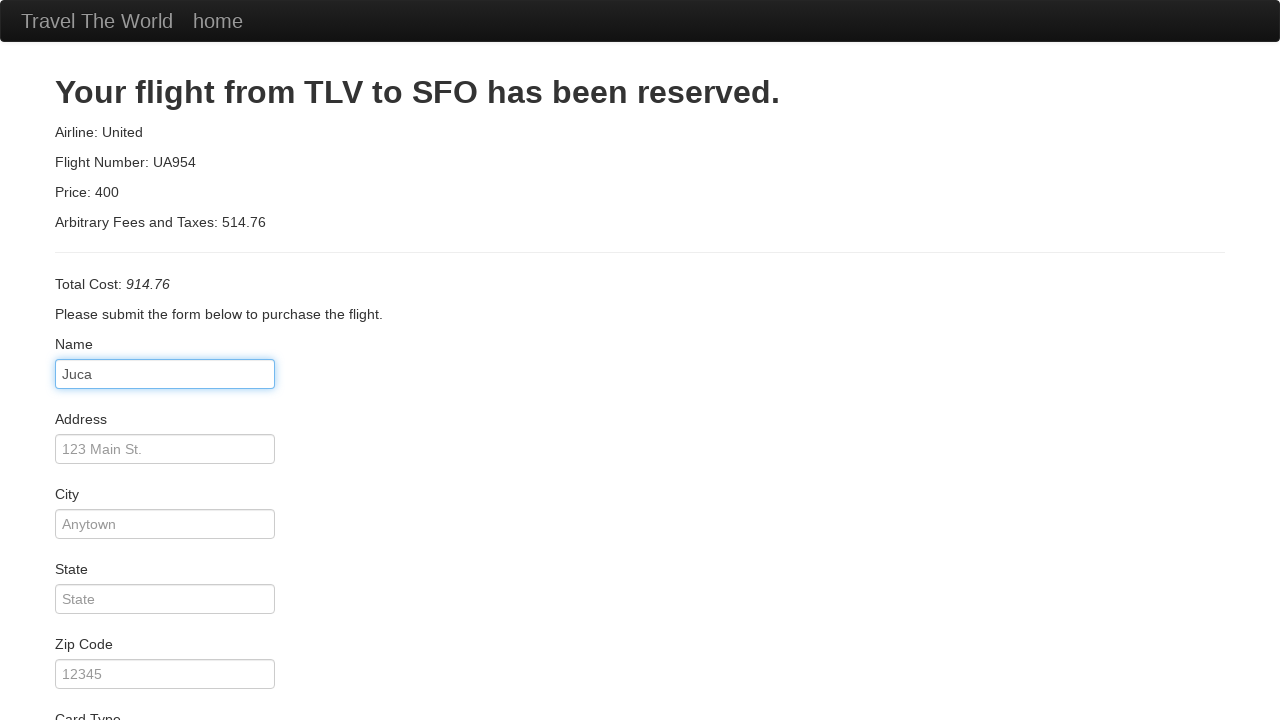

Selected 'American Express' as credit card type on #cardType
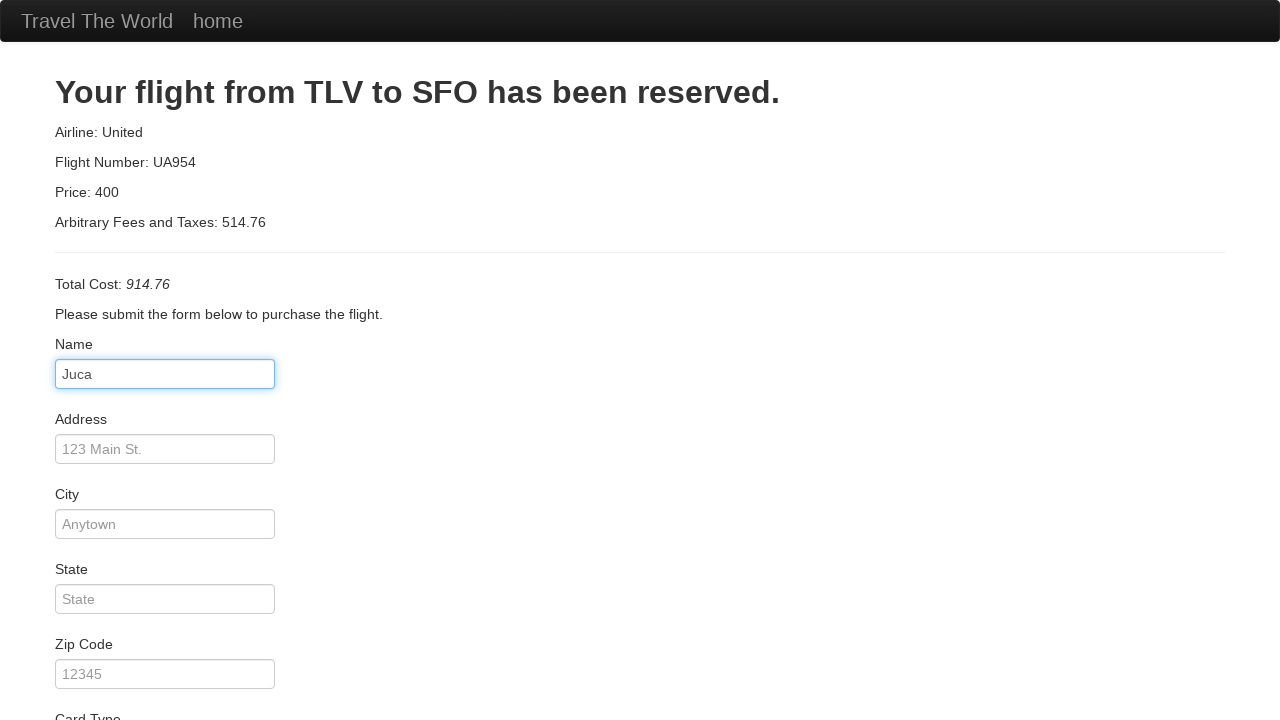

Checked 'Remember Me' checkbox at (62, 656) on #rememberMe
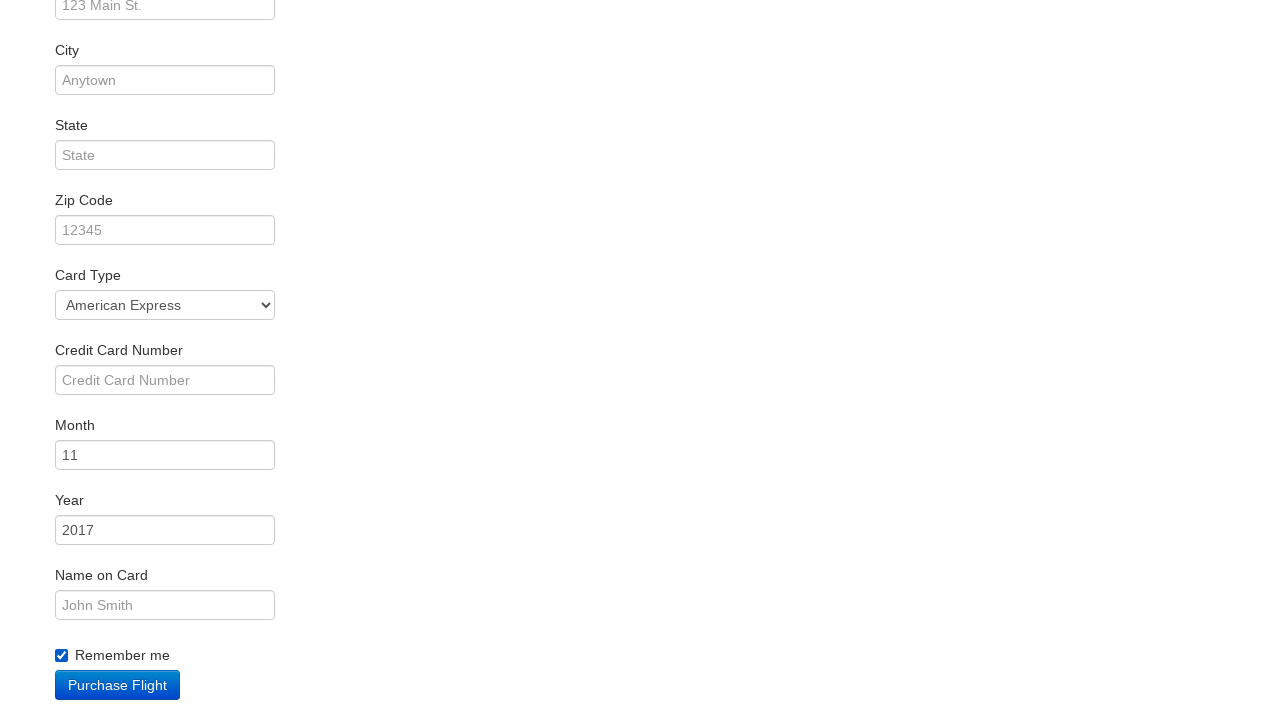

Clicked 'Purchase Flight' button at (118, 685) on input.btn.btn-primary
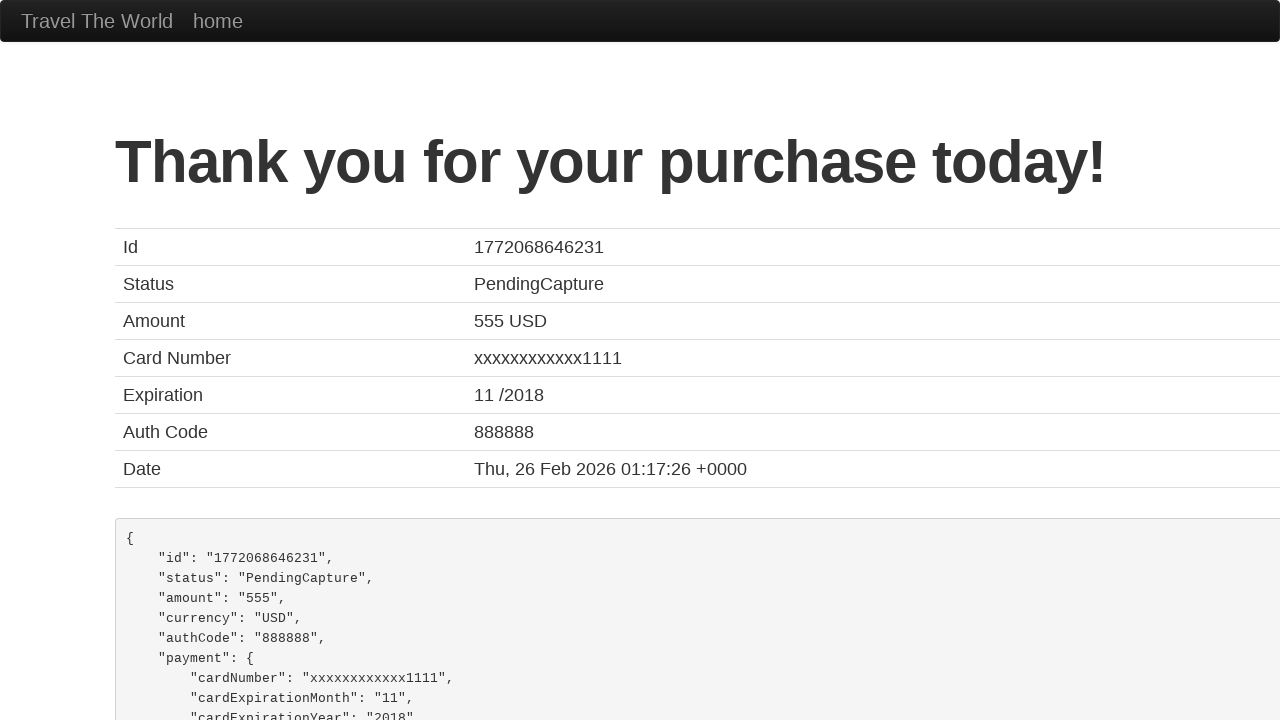

Flight booking confirmation page loaded
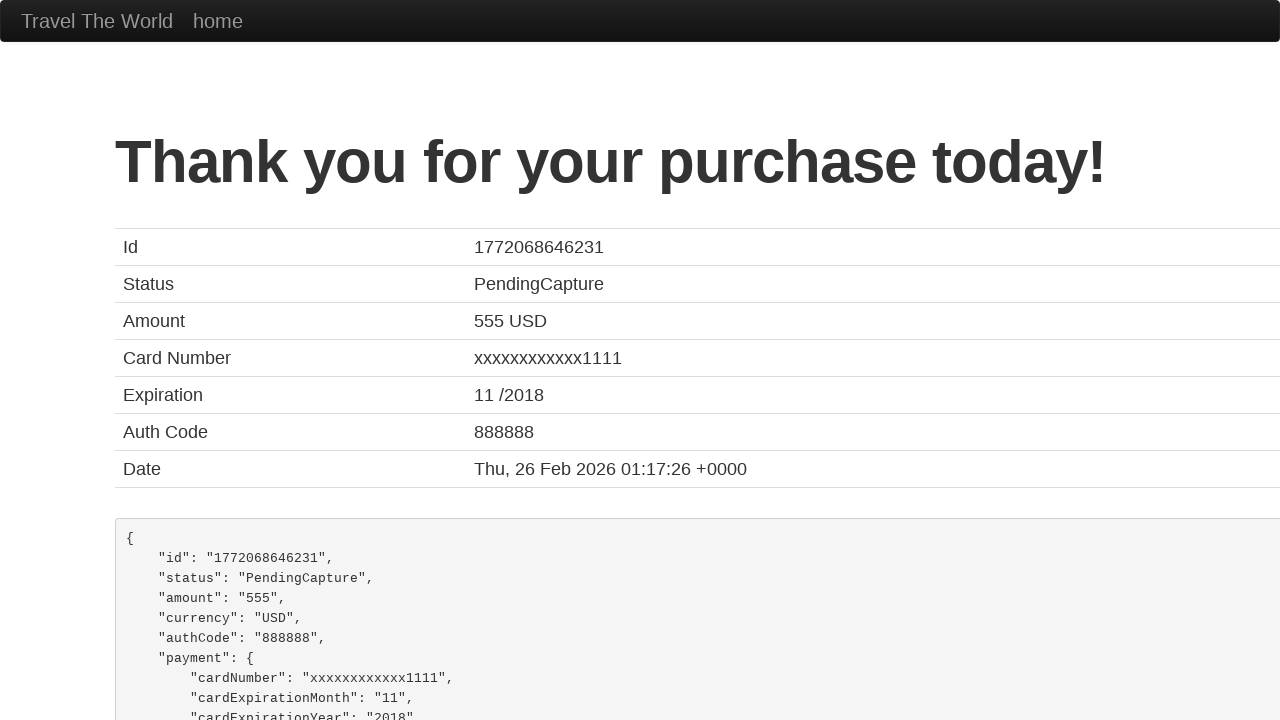

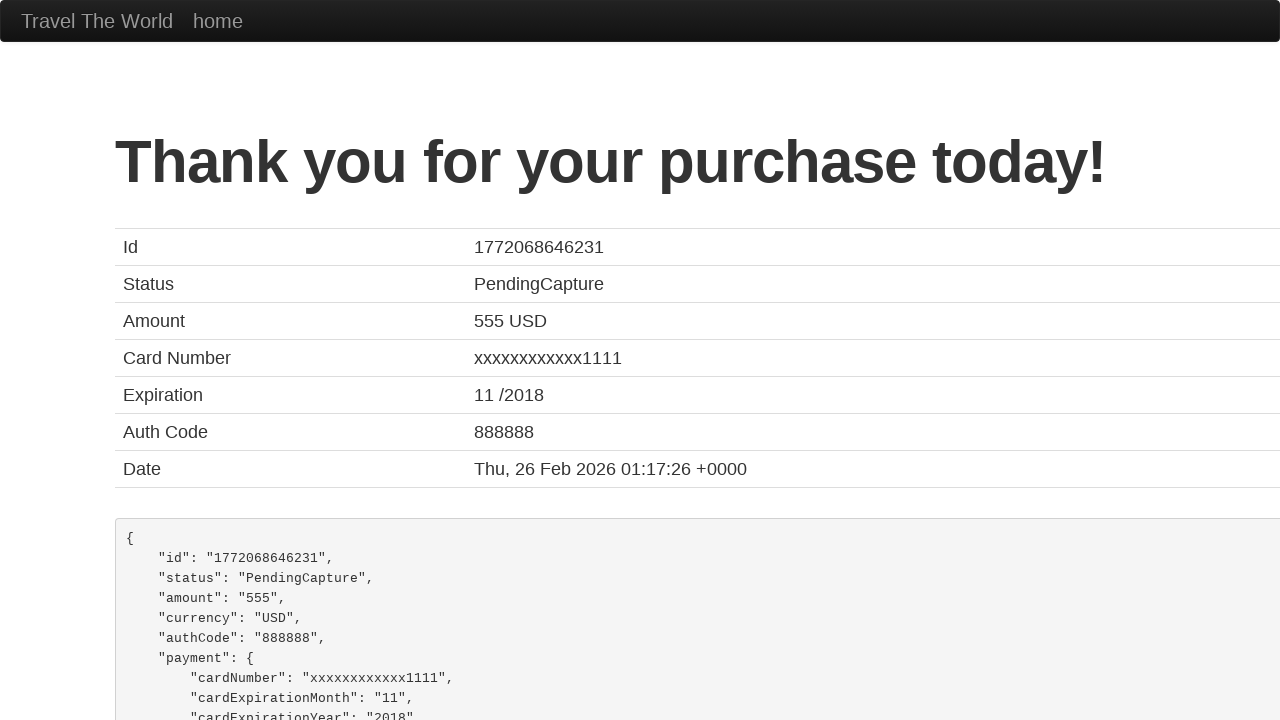